Tests a signup/contact form by filling in first name, last name, and email fields, then submitting the form by clicking the button.

Starting URL: http://secure-retreat-92358.herokuapp.com/

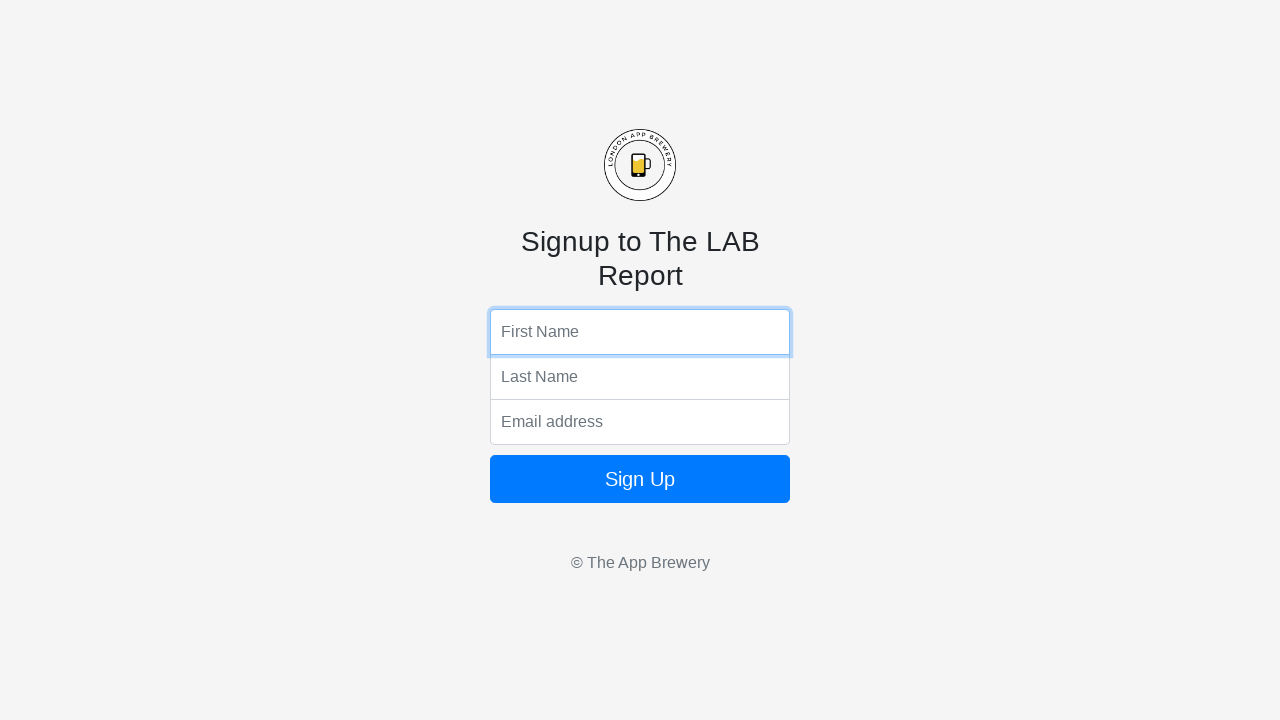

Filled first name field with 'Paulo' on input[name='fName']
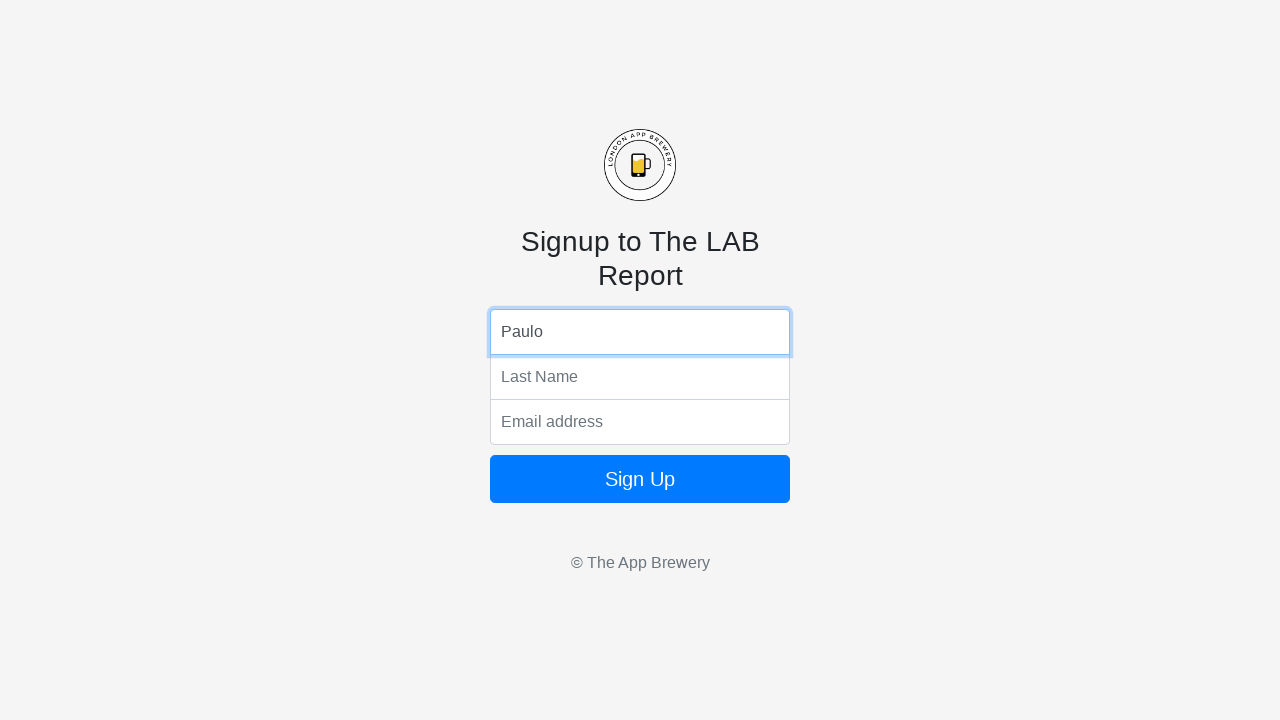

Filled last name field with 'Teixeira' on input[name='lName']
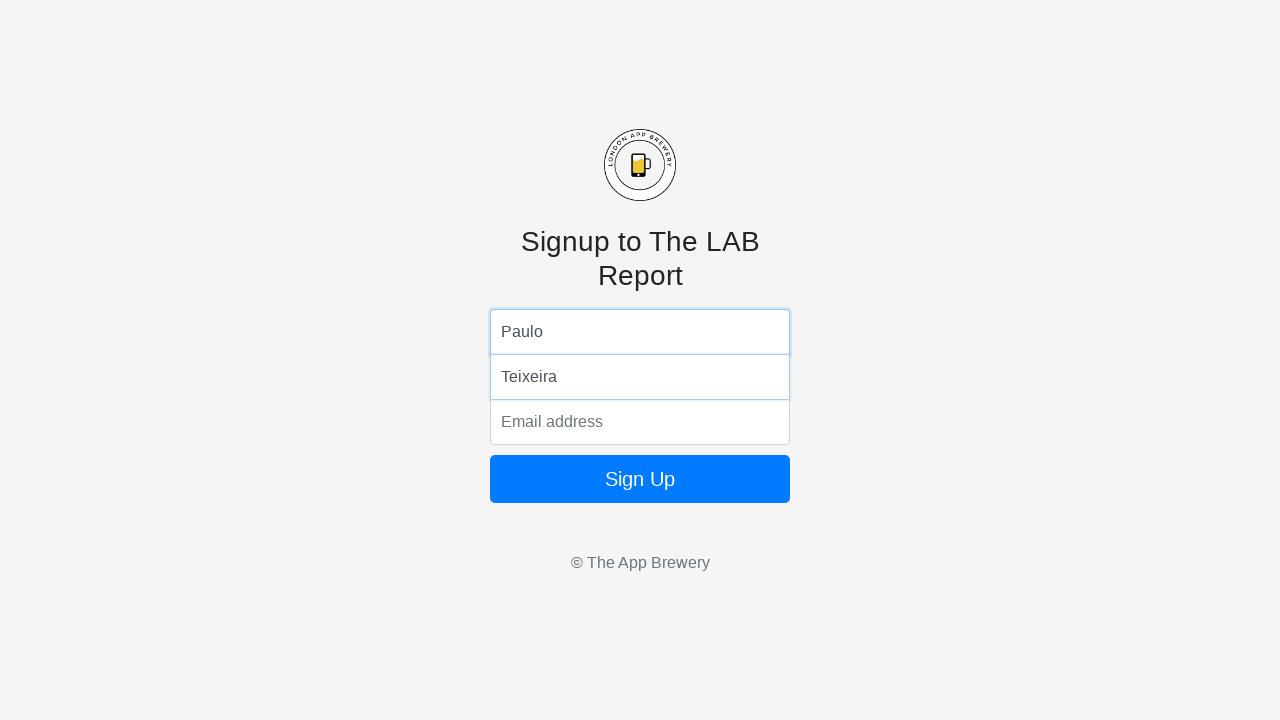

Filled email field with 'paulo@email.com' on input[name='email']
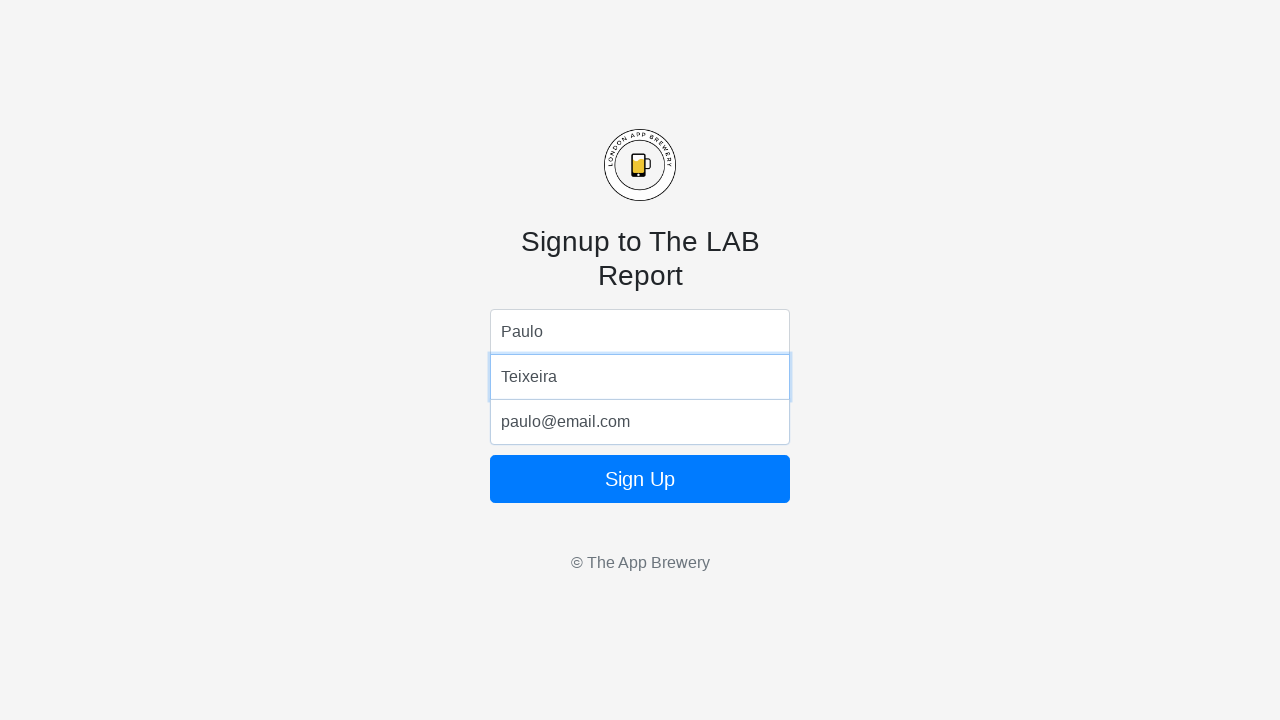

Clicked submit button to submit form at (640, 479) on .btn
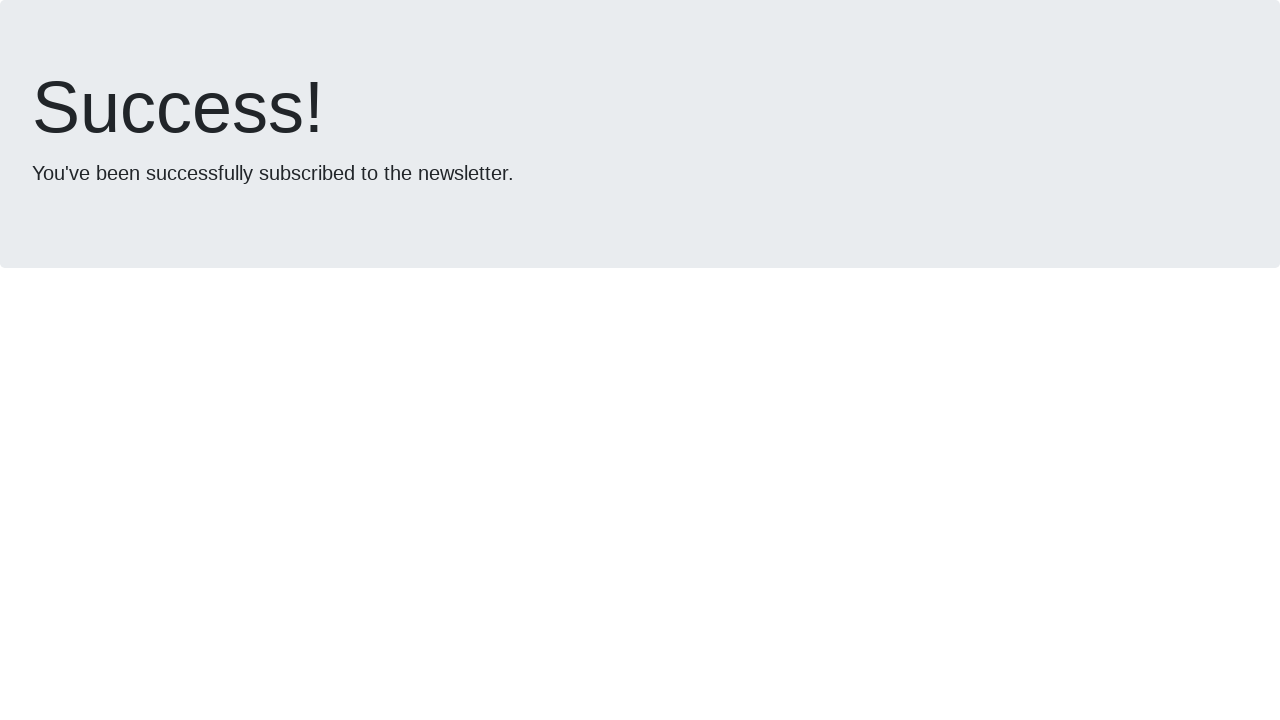

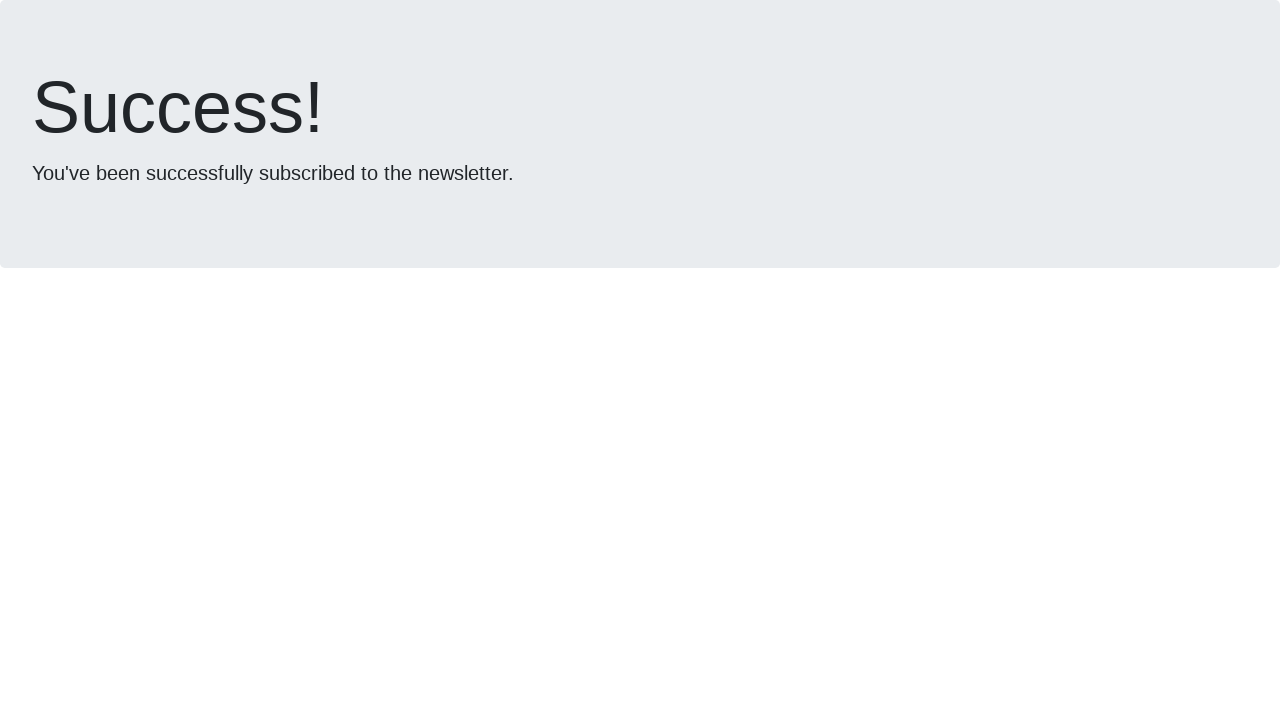